Tests the Super Calculator application by entering two numbers (1 and 2) and clicking the Go button to verify the addition result equals 3

Starting URL: http://juliemr.github.io/protractor-demo/index.html

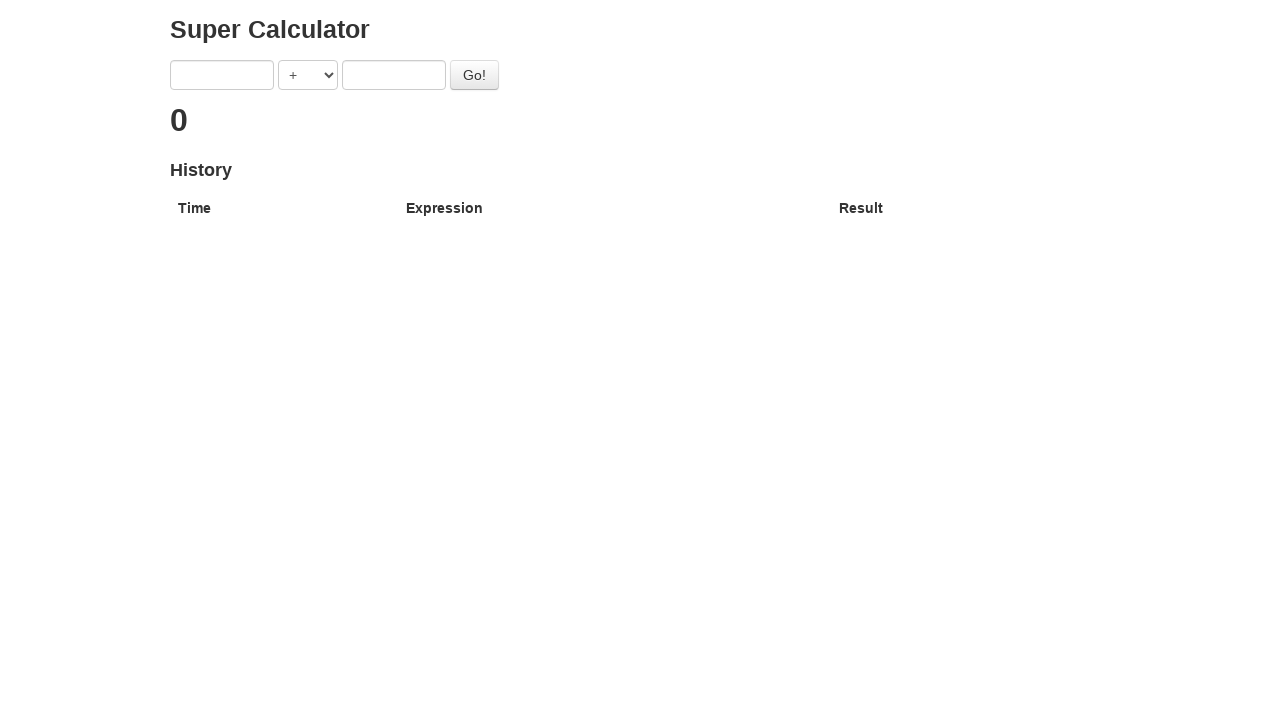

Entered first number '1' into the calculator on input[ng-model='first']
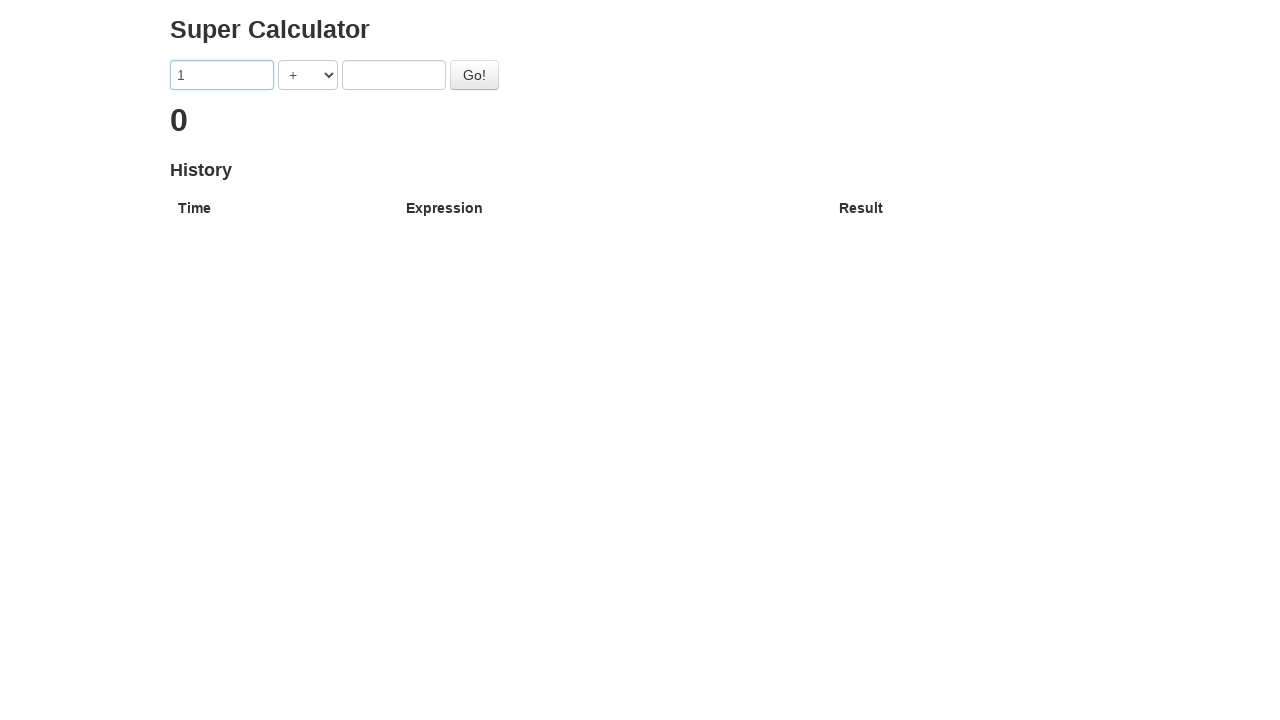

Entered second number '2' into the calculator on input[ng-model='second']
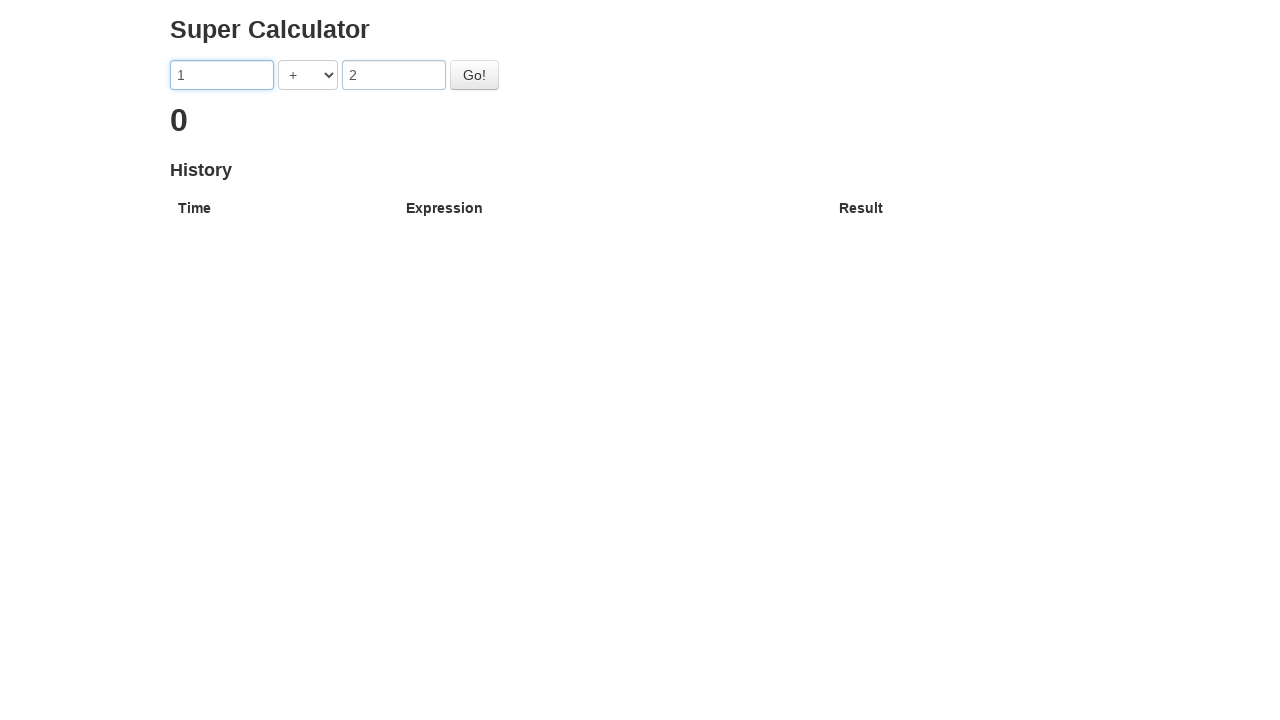

Clicked the Go button to perform addition at (474, 75) on #gobutton
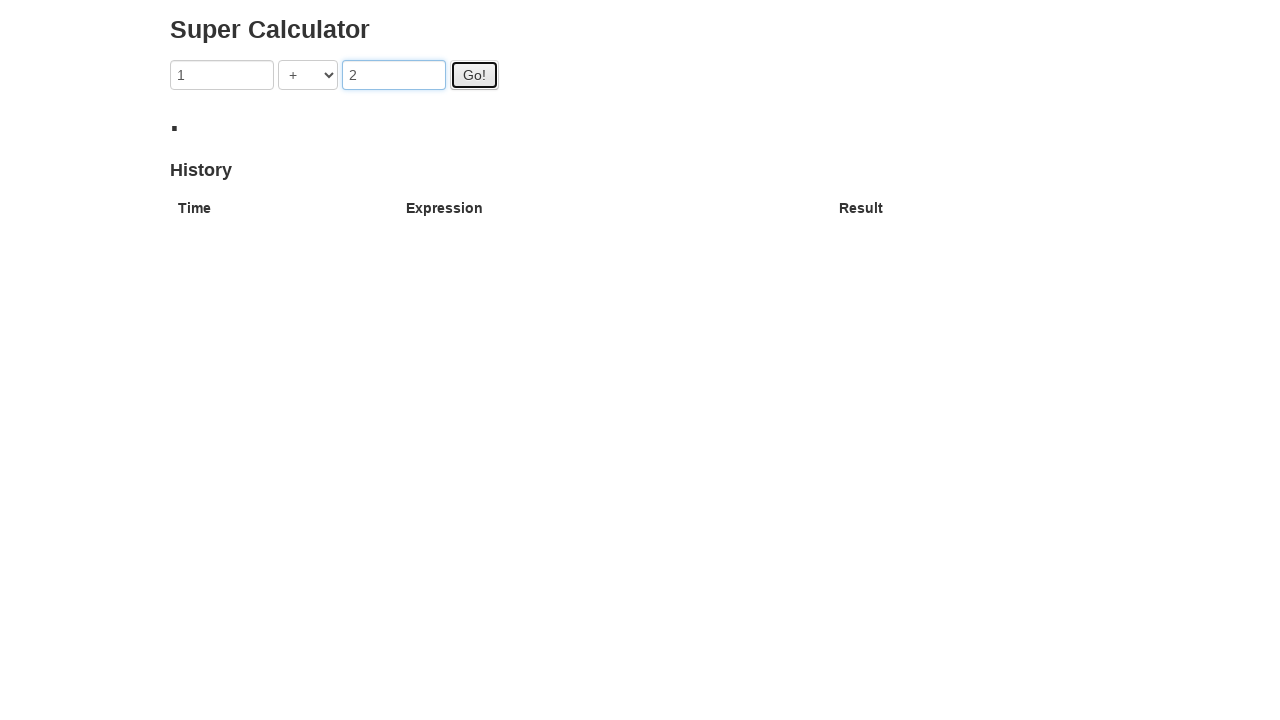

Result displayed: 1 + 2 = 3
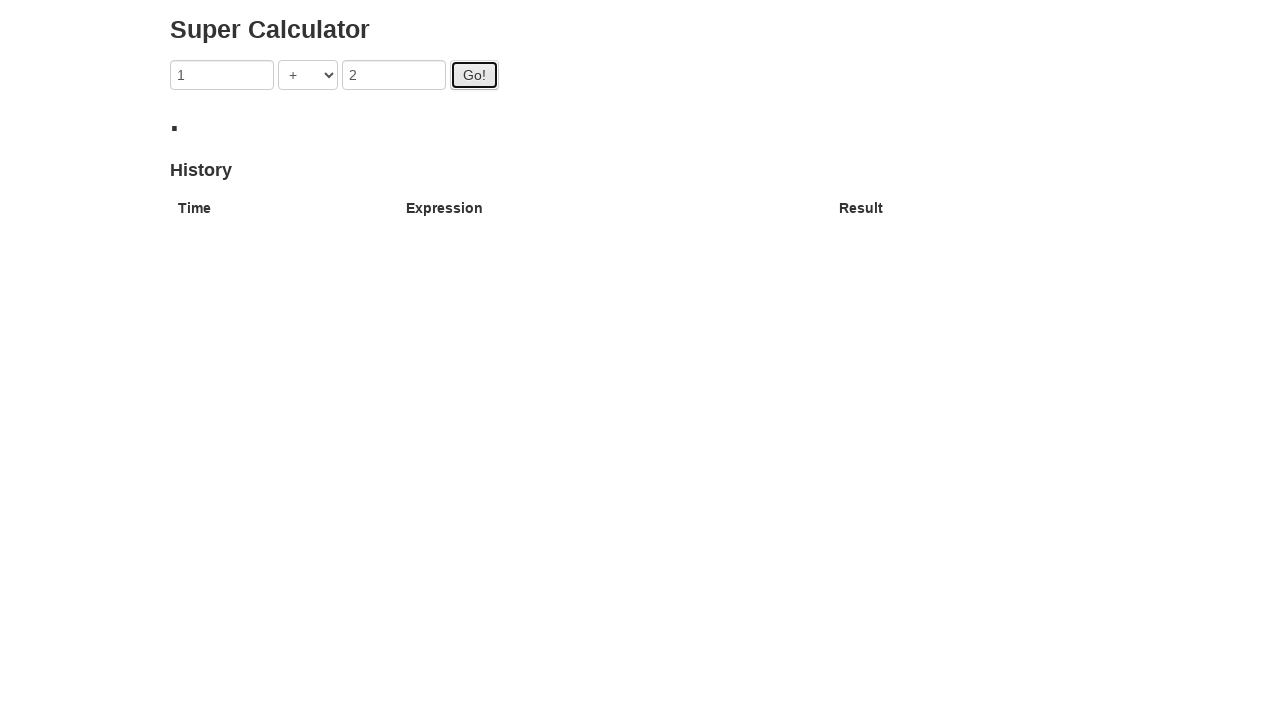

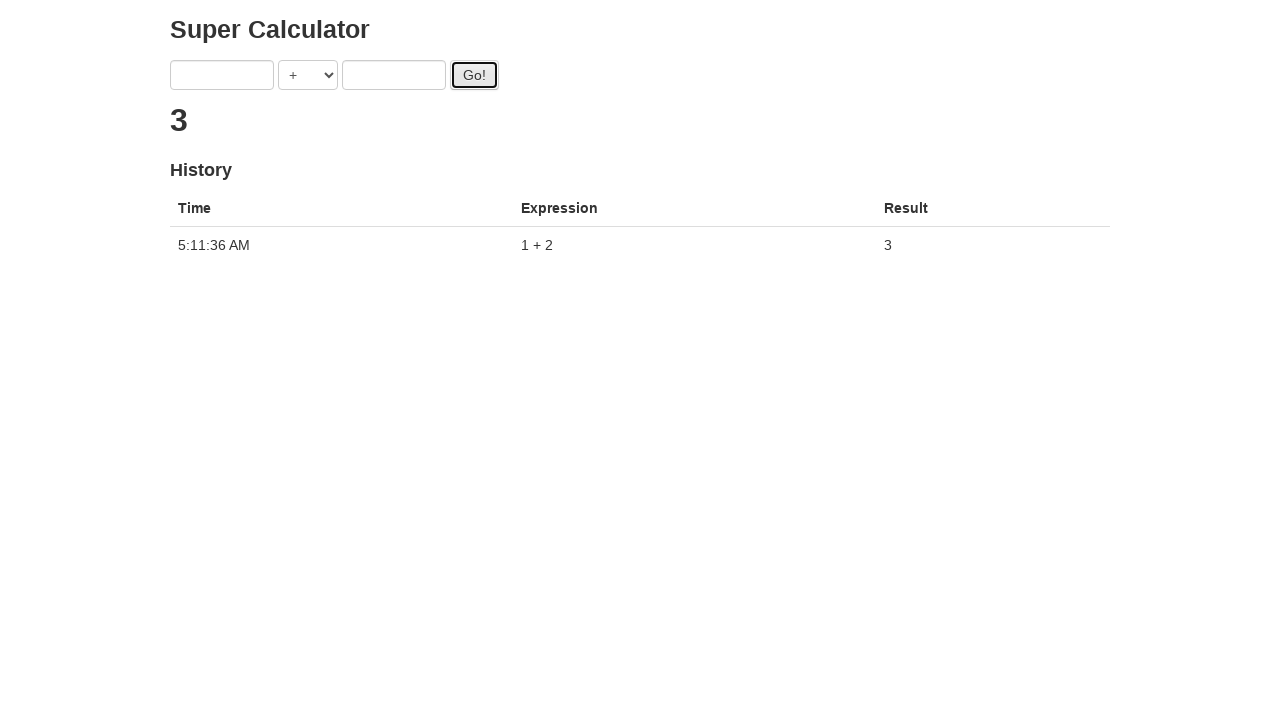